Tests jQuery UI's Selectable widget by navigating to the demo page, switching to an iframe, selecting an item, then navigating to the Themes page

Starting URL: https://jqueryui.com

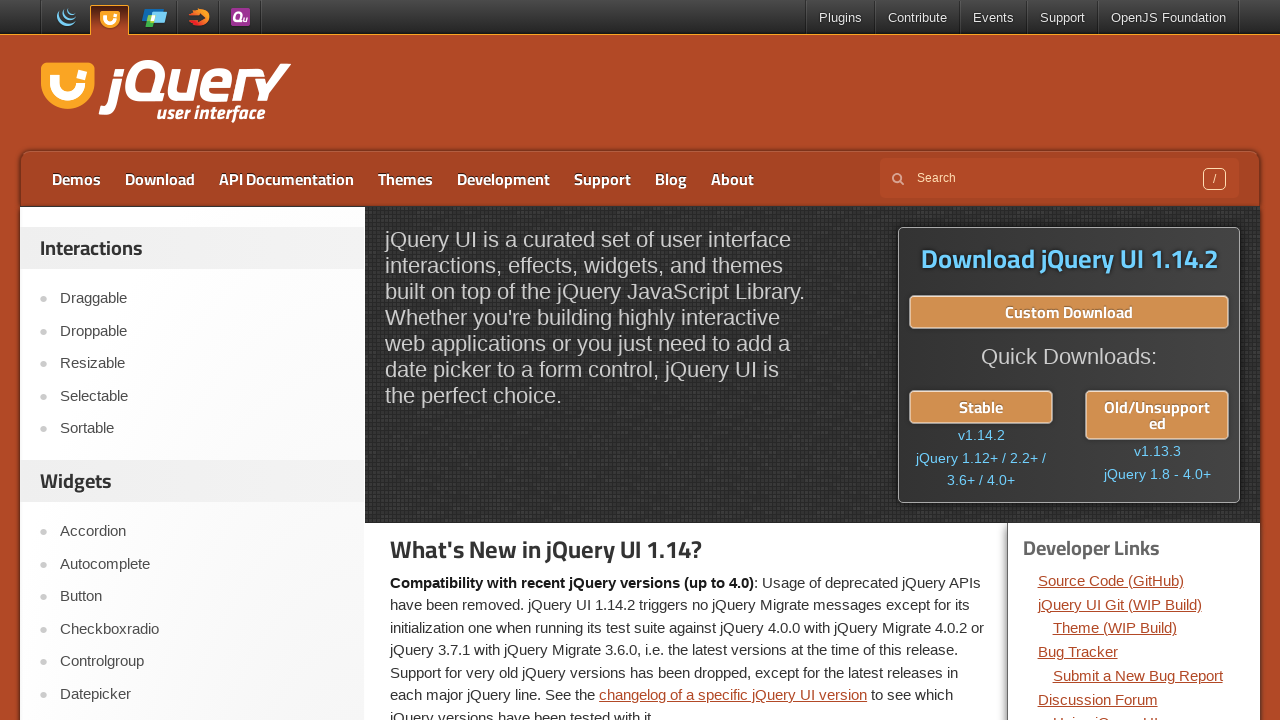

Clicked on Selectable link to navigate to the demo page at (202, 396) on text='Selectable'
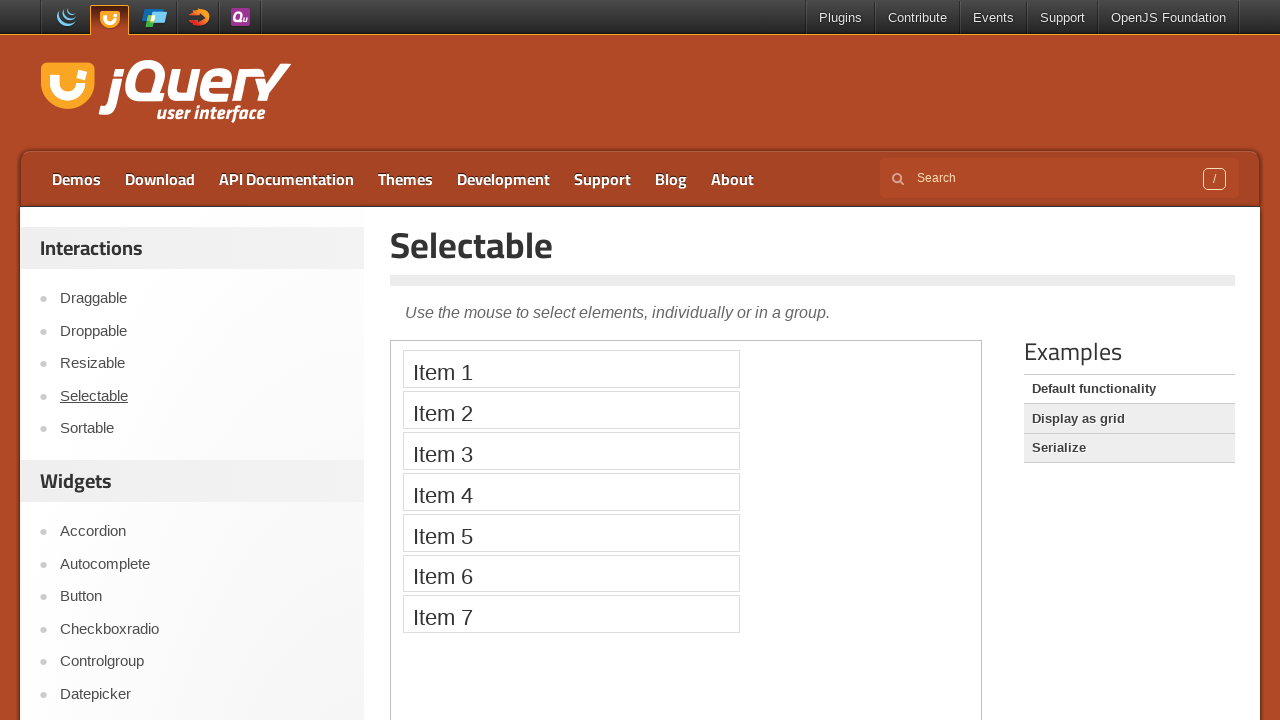

Located the demo frame
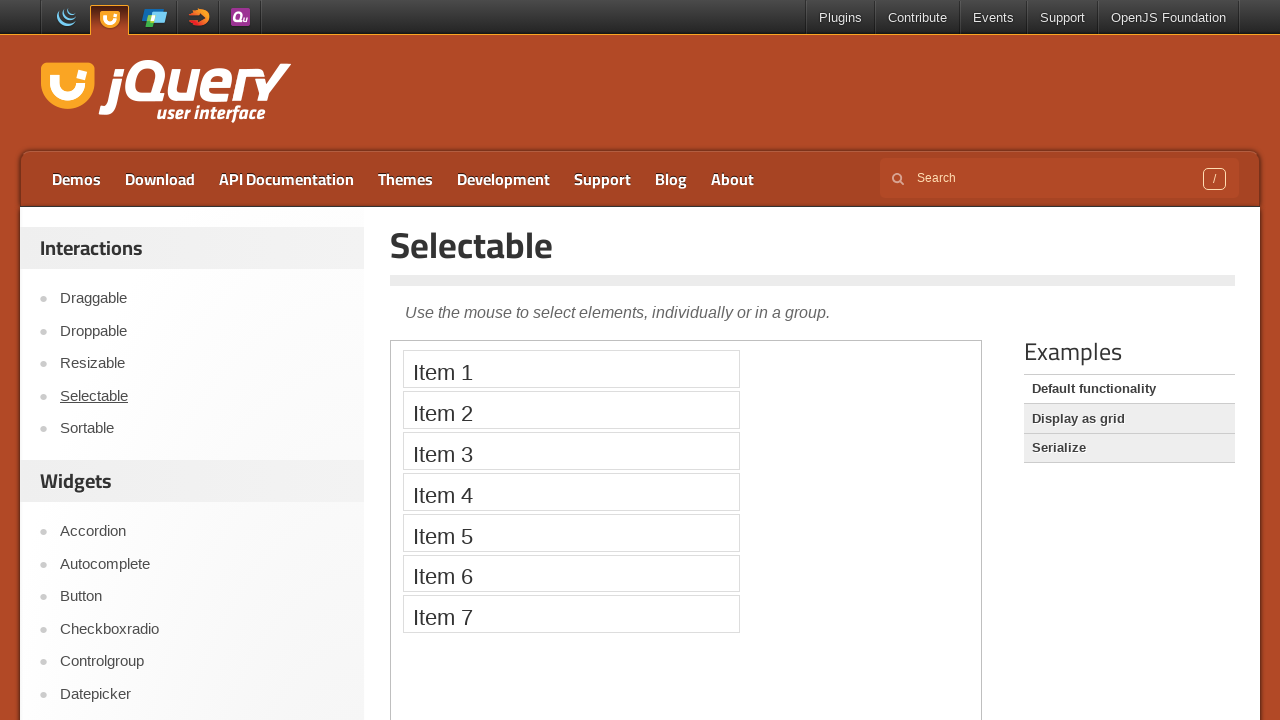

Clicked on Item 1 within the iframe at (571, 369) on .demo-frame >> internal:control=enter-frame >> xpath=//li[text()='Item 1']
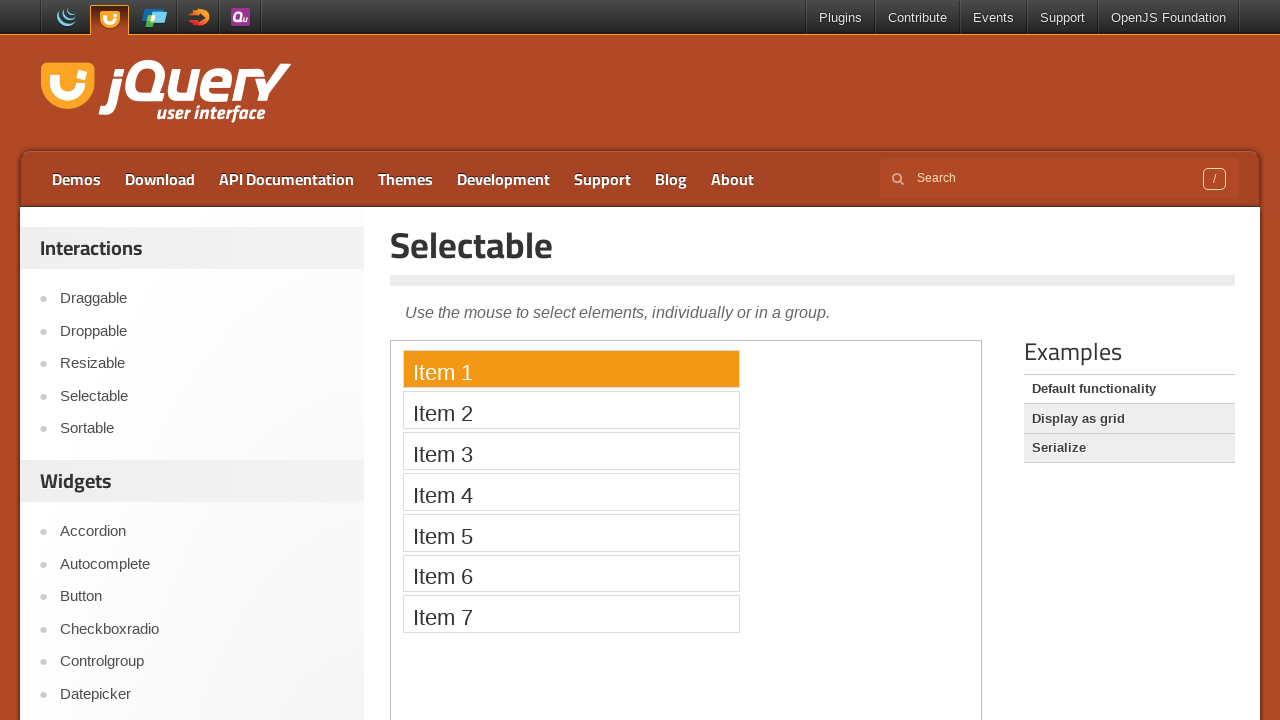

Clicked on Themes link to navigate to the Themes page at (406, 179) on text='Themes'
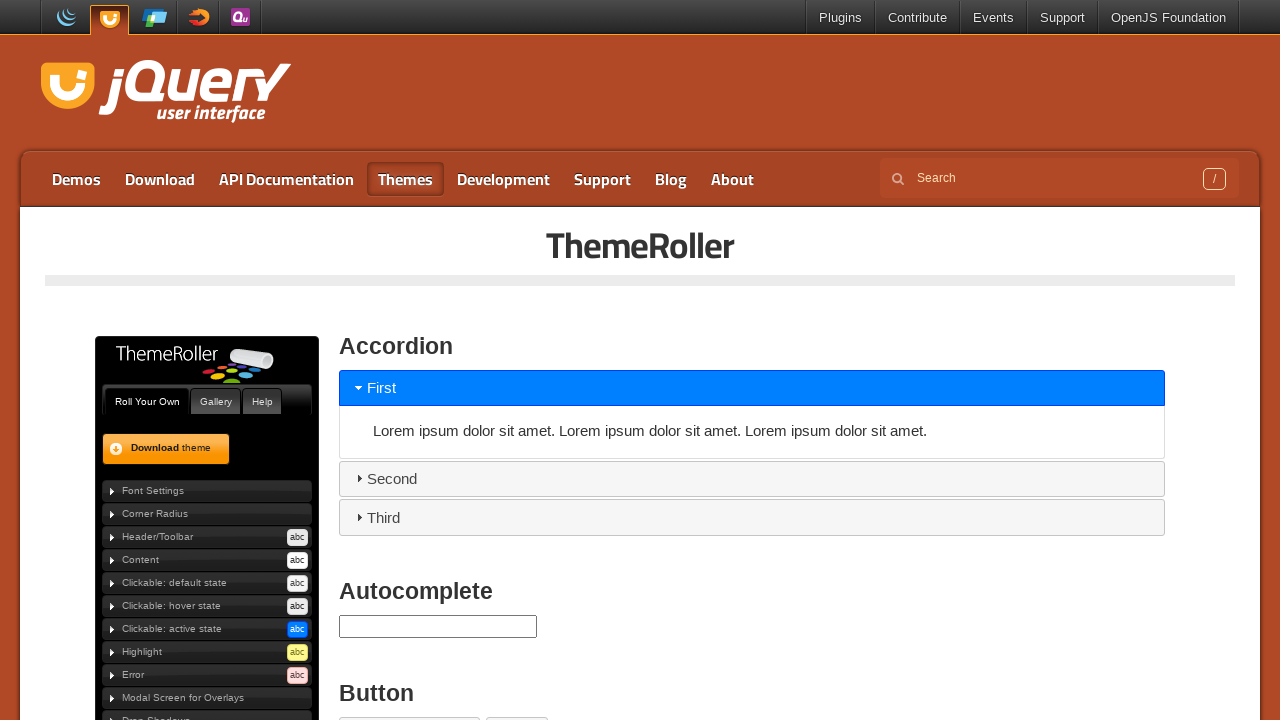

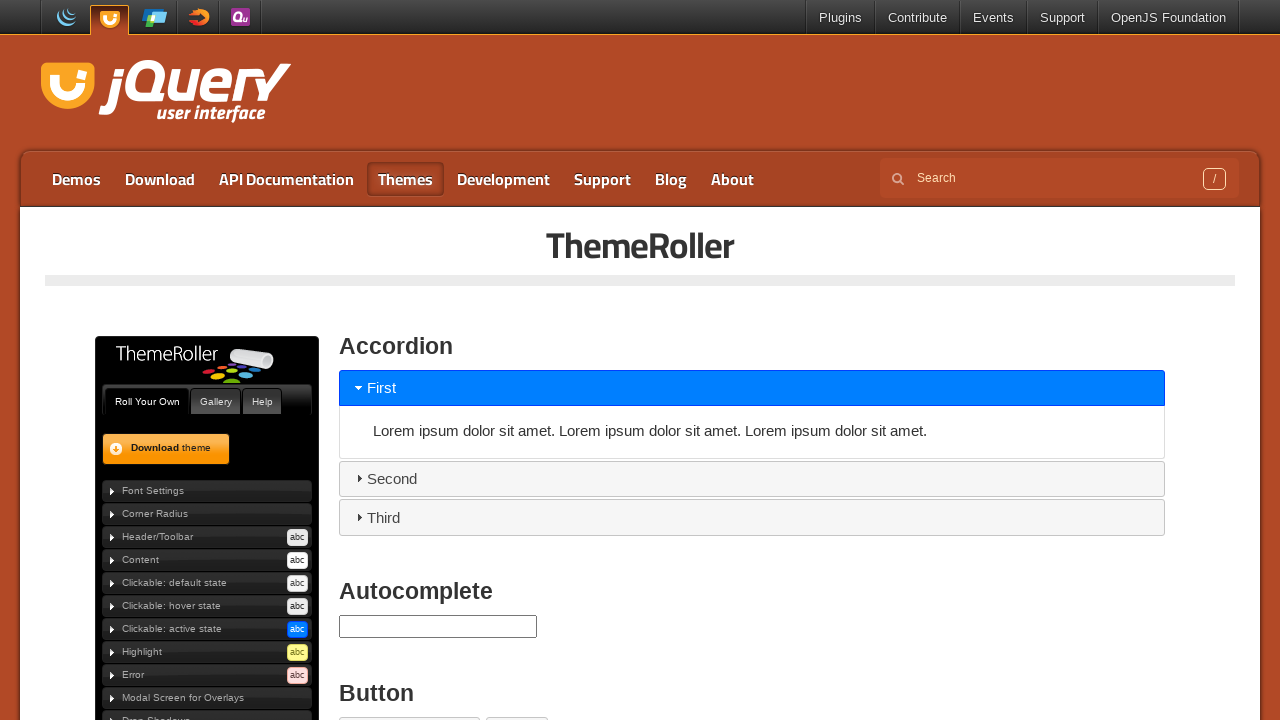